Tests search functionality by typing a query, verifying visible products count, and adding items to cart using different selection methods

Starting URL: https://rahulshettyacademy.com/seleniumPractise/#/

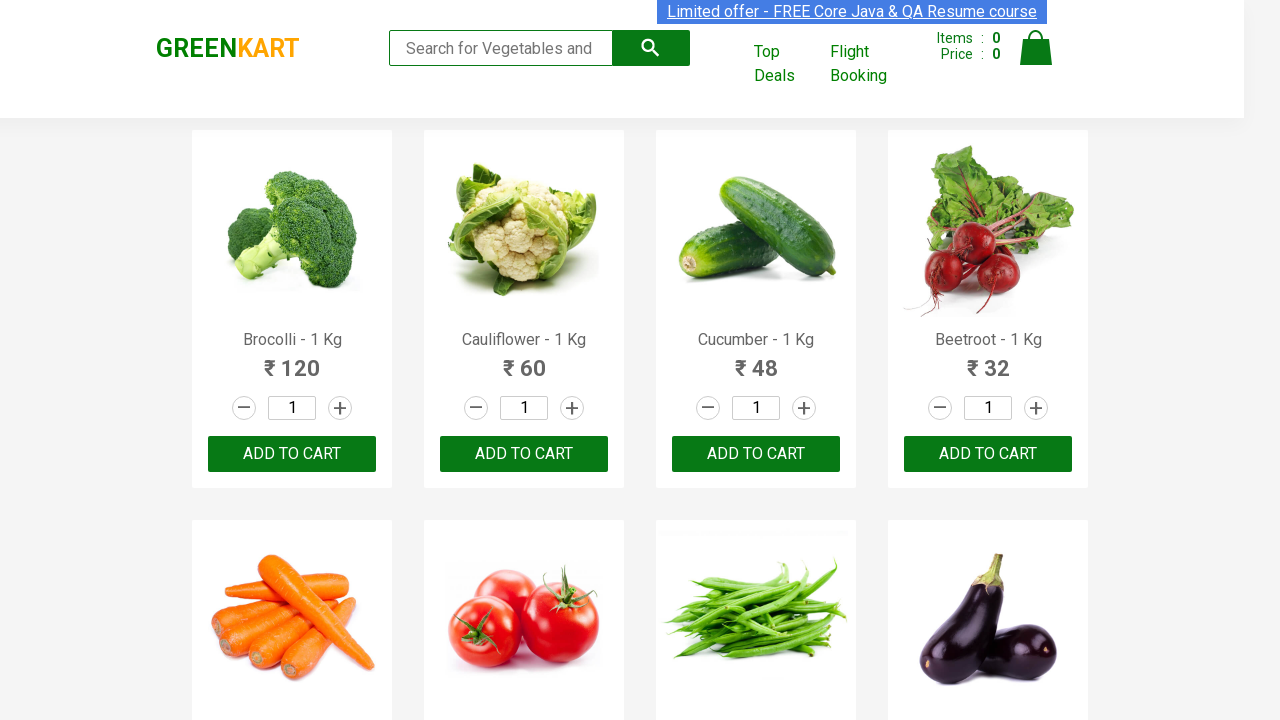

Typed 'ca' in search field on .search-keyword
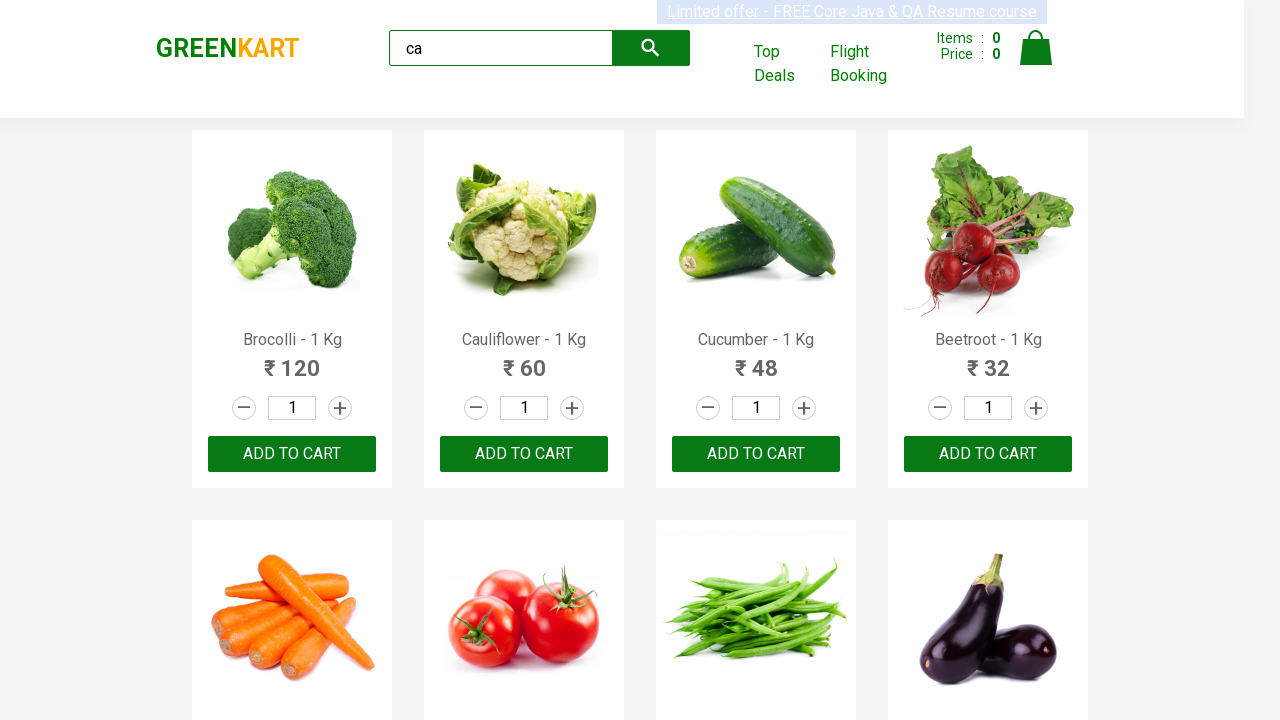

Waited 2 seconds for search results to load
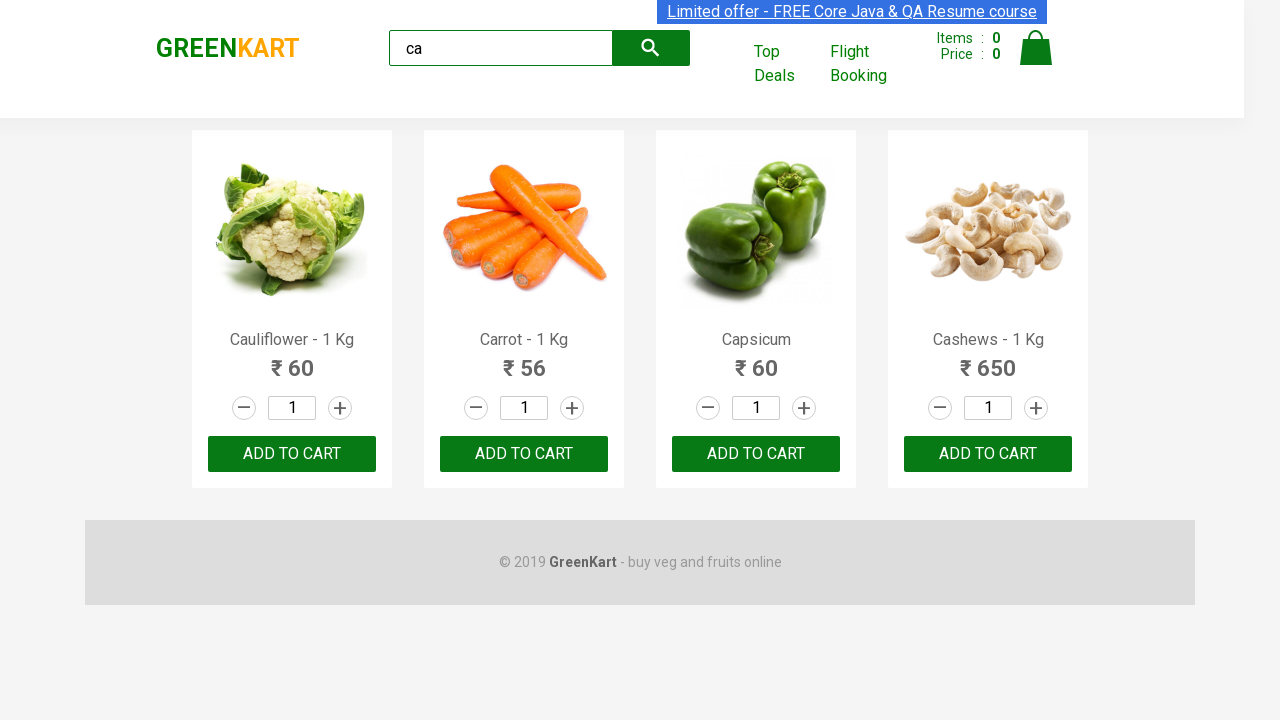

Verified that 4 visible products are displayed
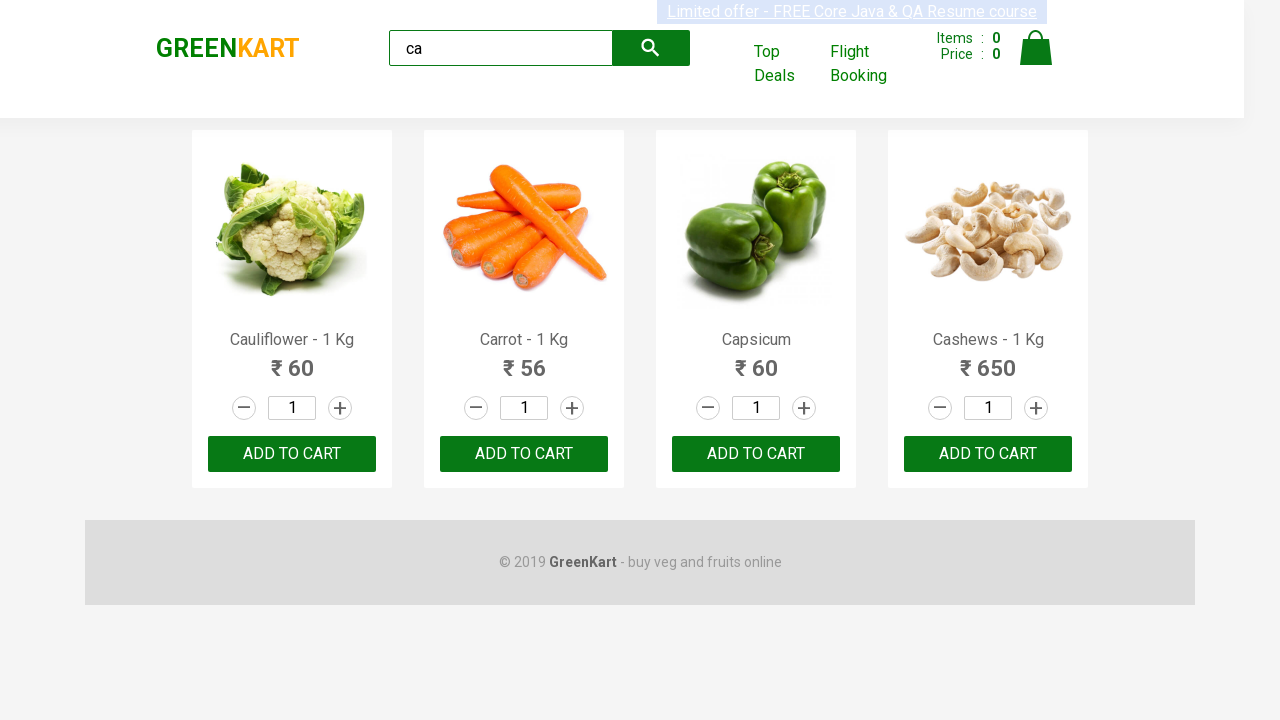

Clicked add to cart button on 3rd product using nth-child selector at (756, 454) on :nth-child(3) > .product-action > button
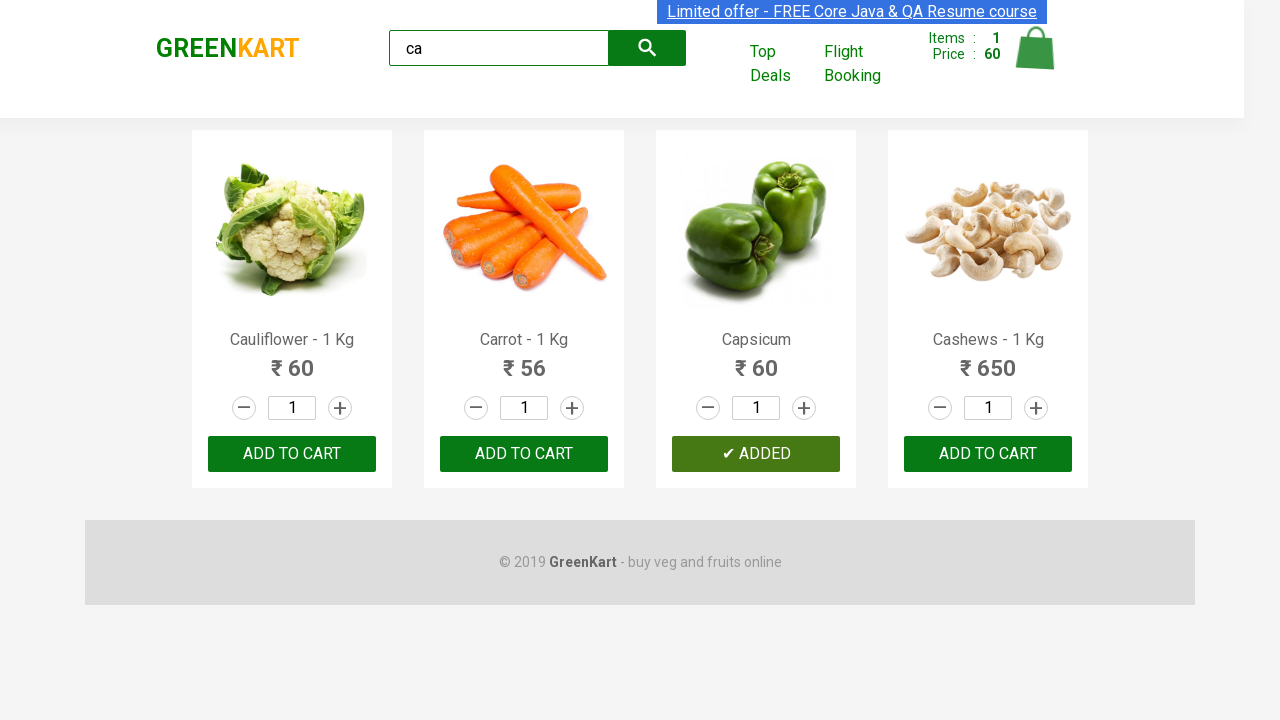

Clicked ADD TO CART button on 3rd product using nth() selector at (756, 454) on .products .product >> nth=2 >> text=ADD TO CART
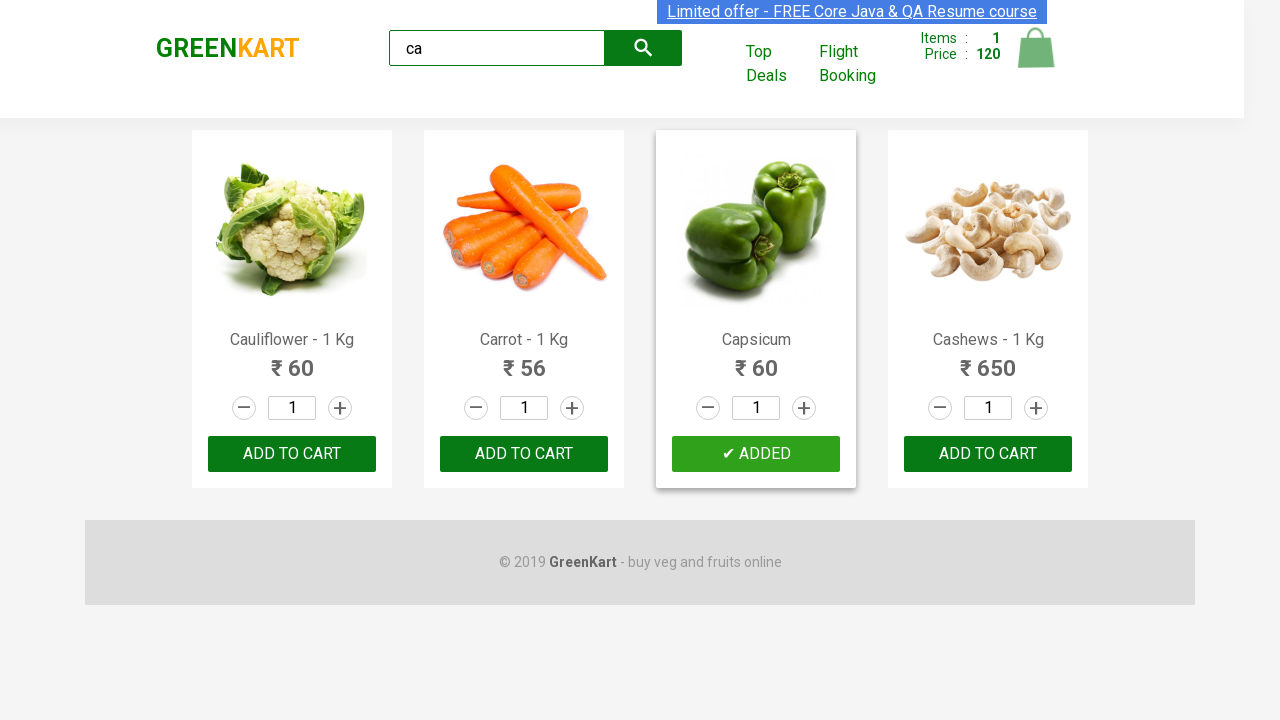

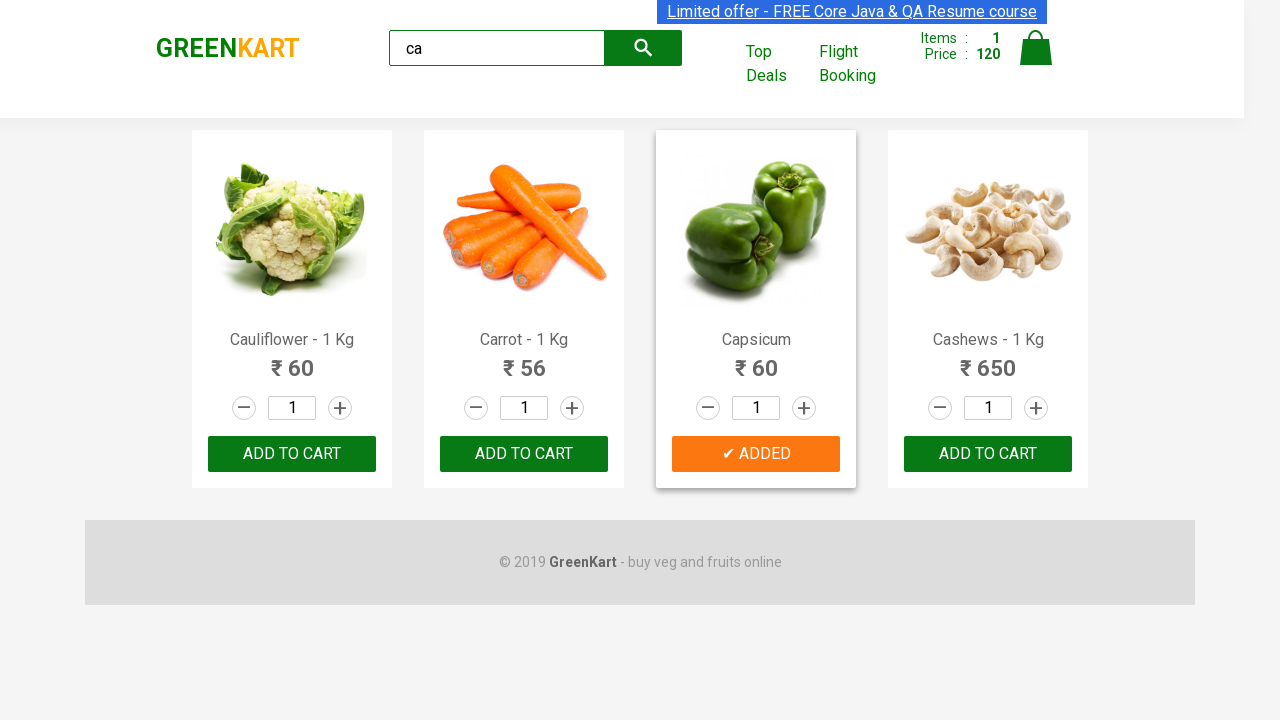